Opens footer links in new tabs using keyboard shortcuts and navigates through each opened window

Starting URL: https://rahulshettyacademy.com/AutomationPractice/

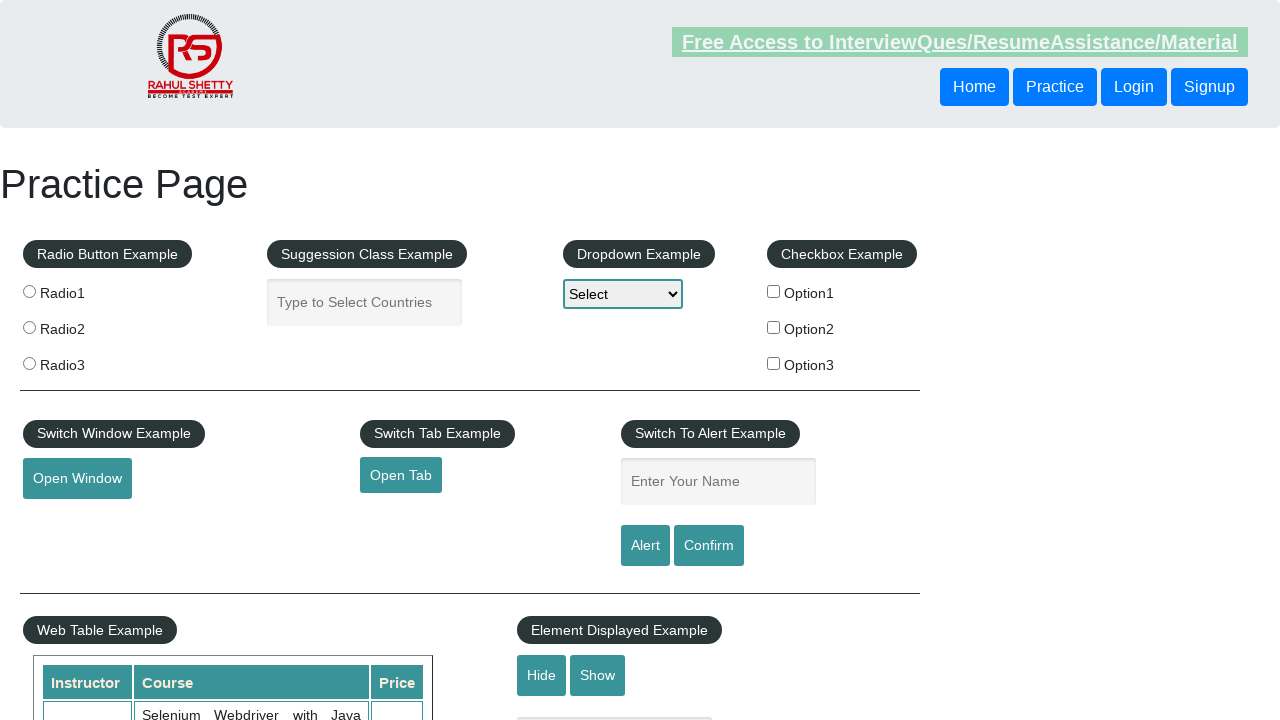

Located footer column with links
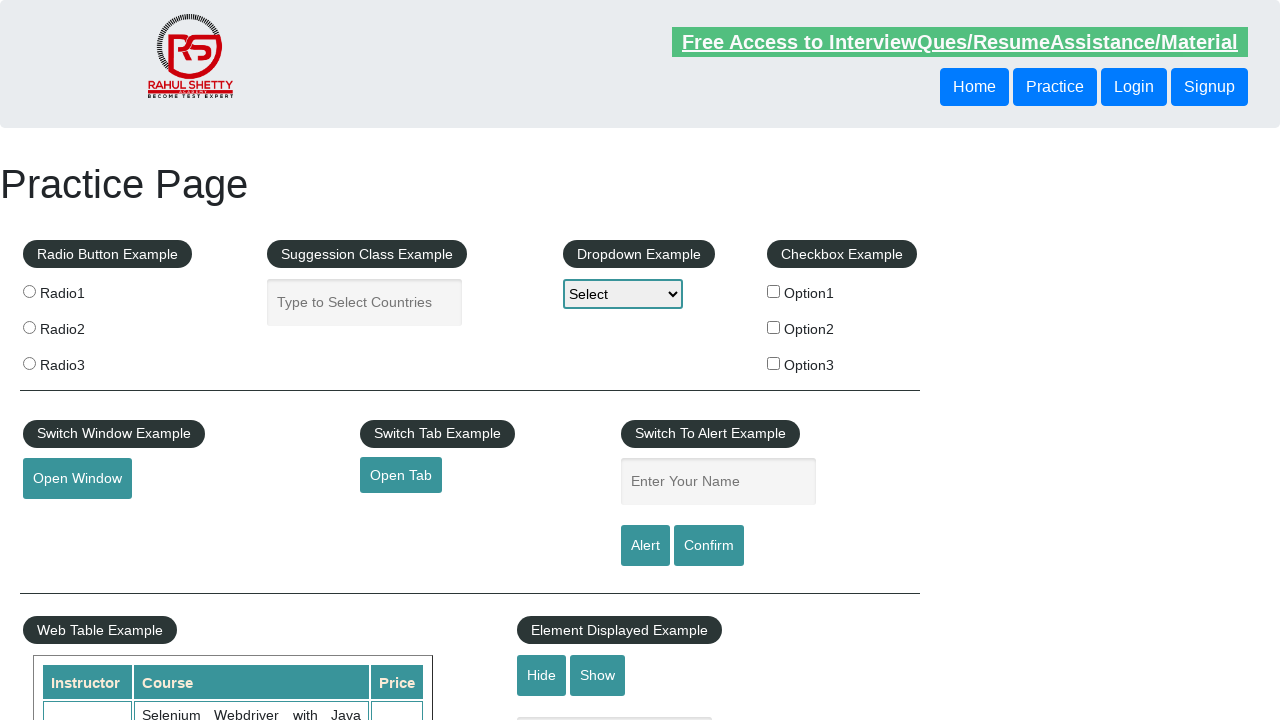

Retrieved all footer links from first column
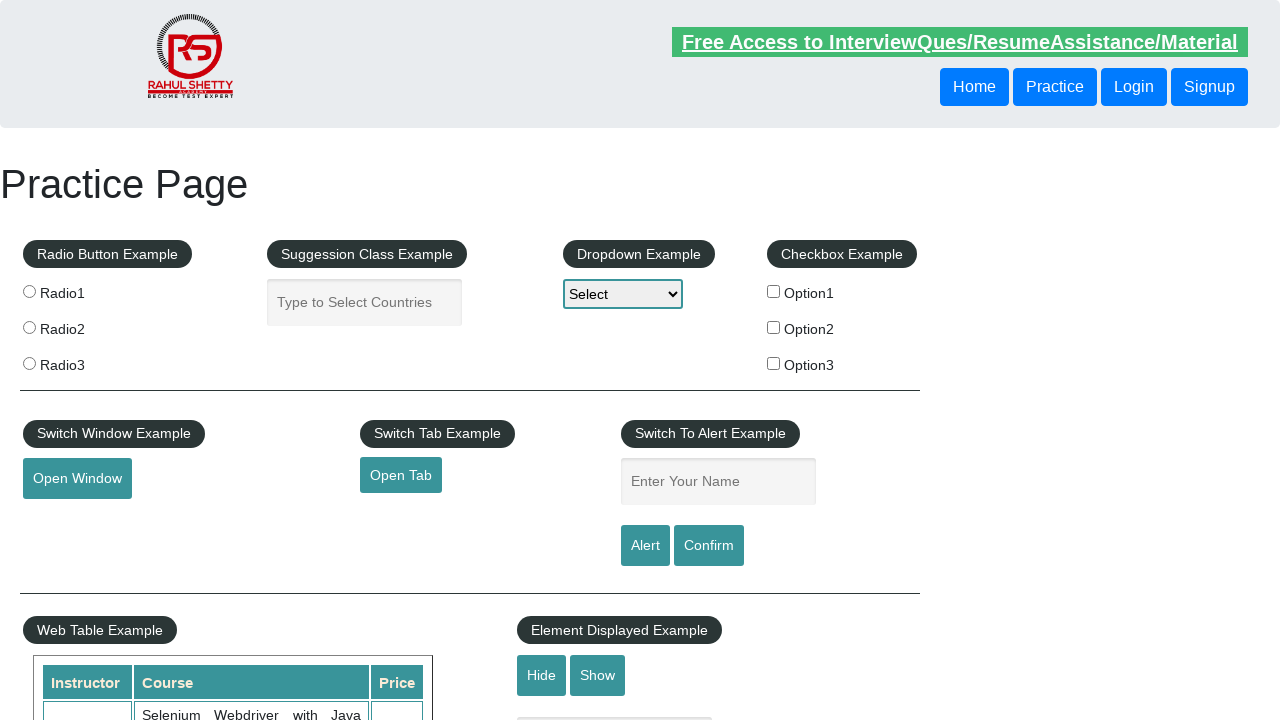

Opened footer link in new tab using Ctrl+Click at (157, 482) on #gf-BIG table tbody tr td:first-child ul >> a >> nth=0
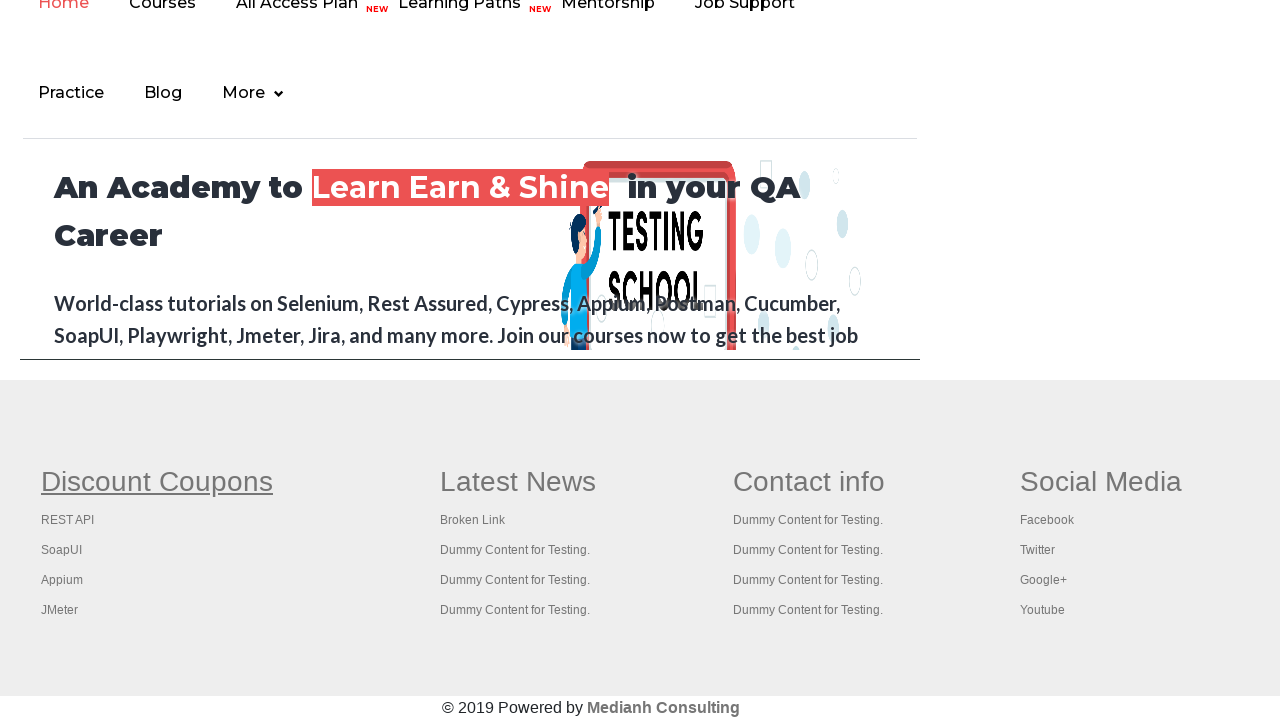

Opened footer link in new tab using Ctrl+Click at (68, 520) on #gf-BIG table tbody tr td:first-child ul >> a >> nth=1
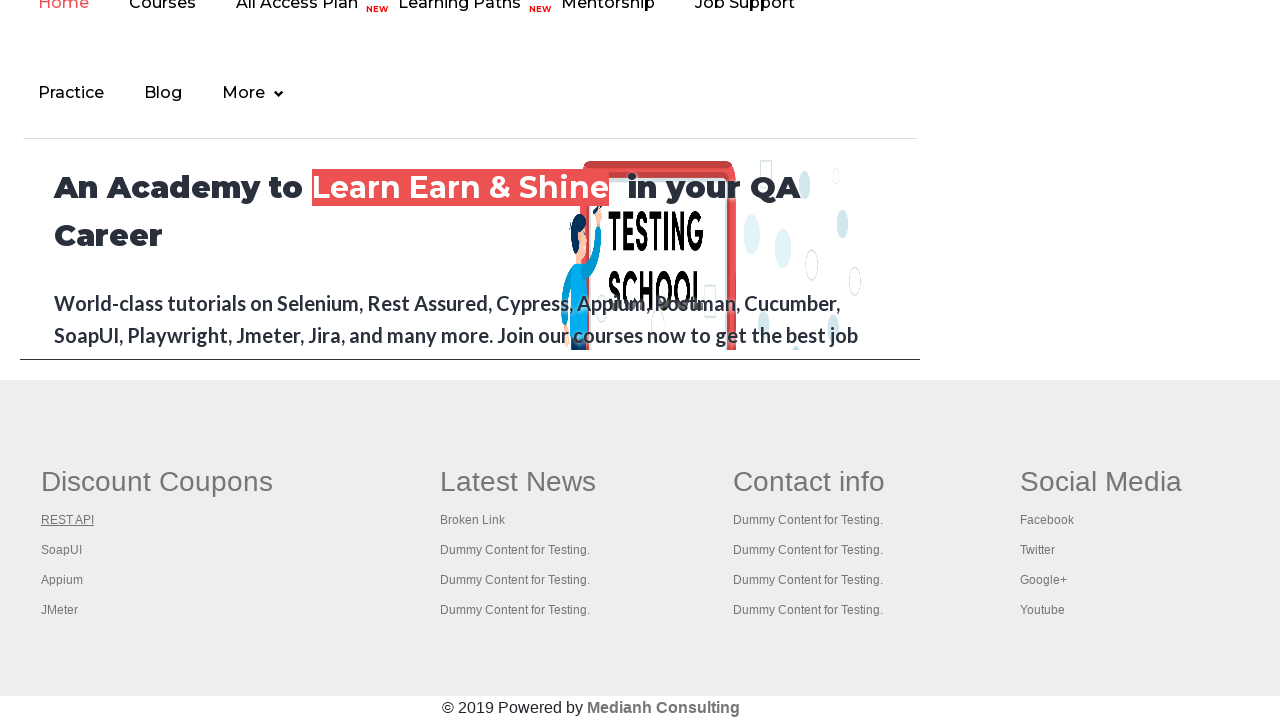

Opened footer link in new tab using Ctrl+Click at (62, 550) on #gf-BIG table tbody tr td:first-child ul >> a >> nth=2
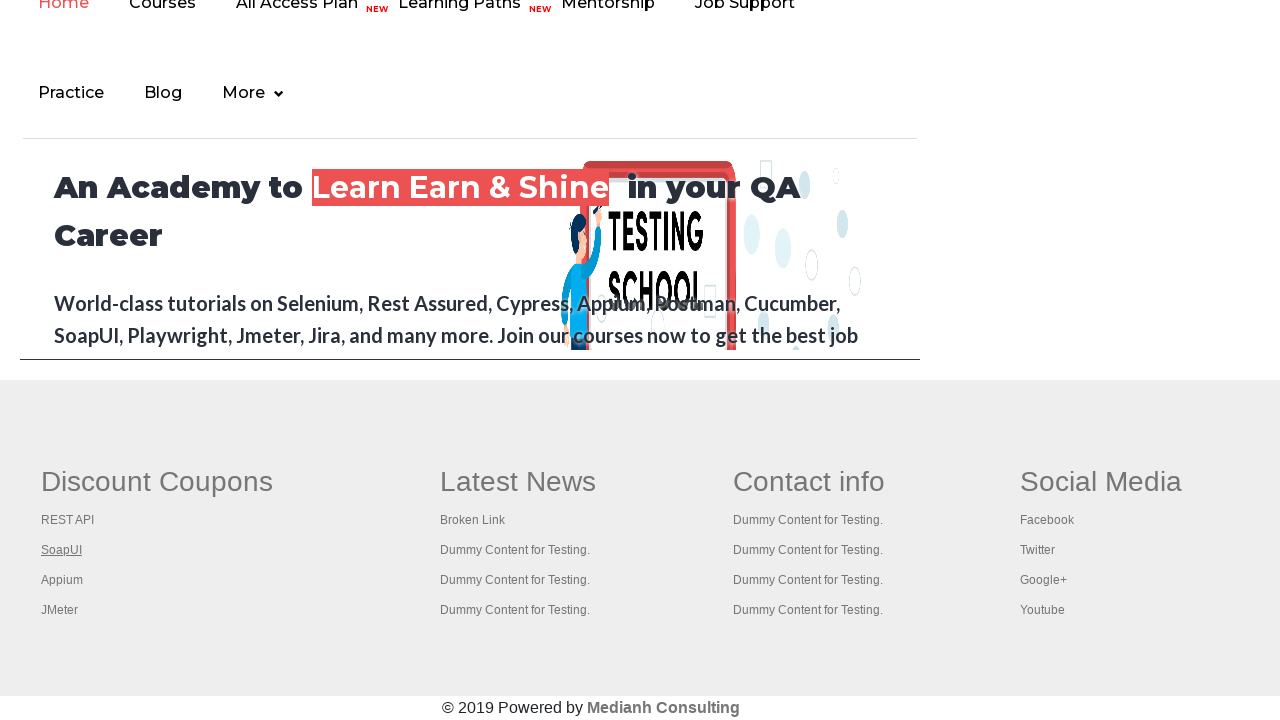

Opened footer link in new tab using Ctrl+Click at (62, 580) on #gf-BIG table tbody tr td:first-child ul >> a >> nth=3
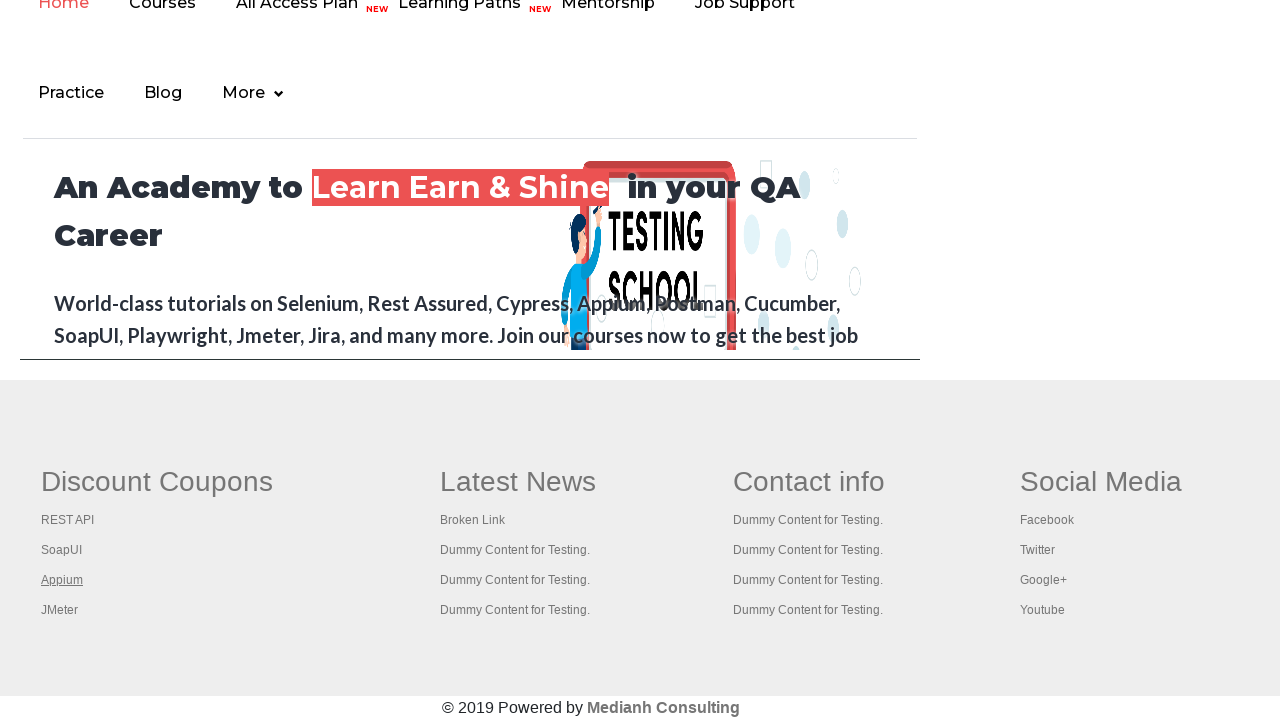

Opened footer link in new tab using Ctrl+Click at (60, 610) on #gf-BIG table tbody tr td:first-child ul >> a >> nth=4
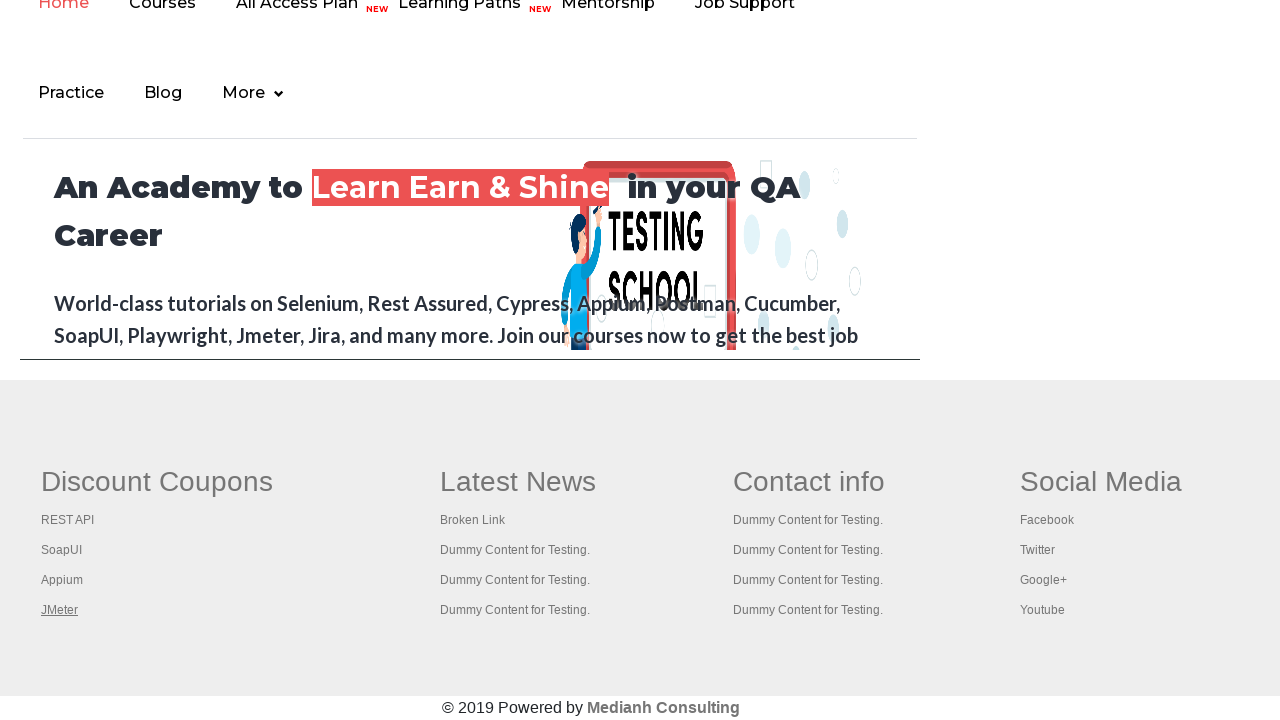

Retrieved all open pages from context
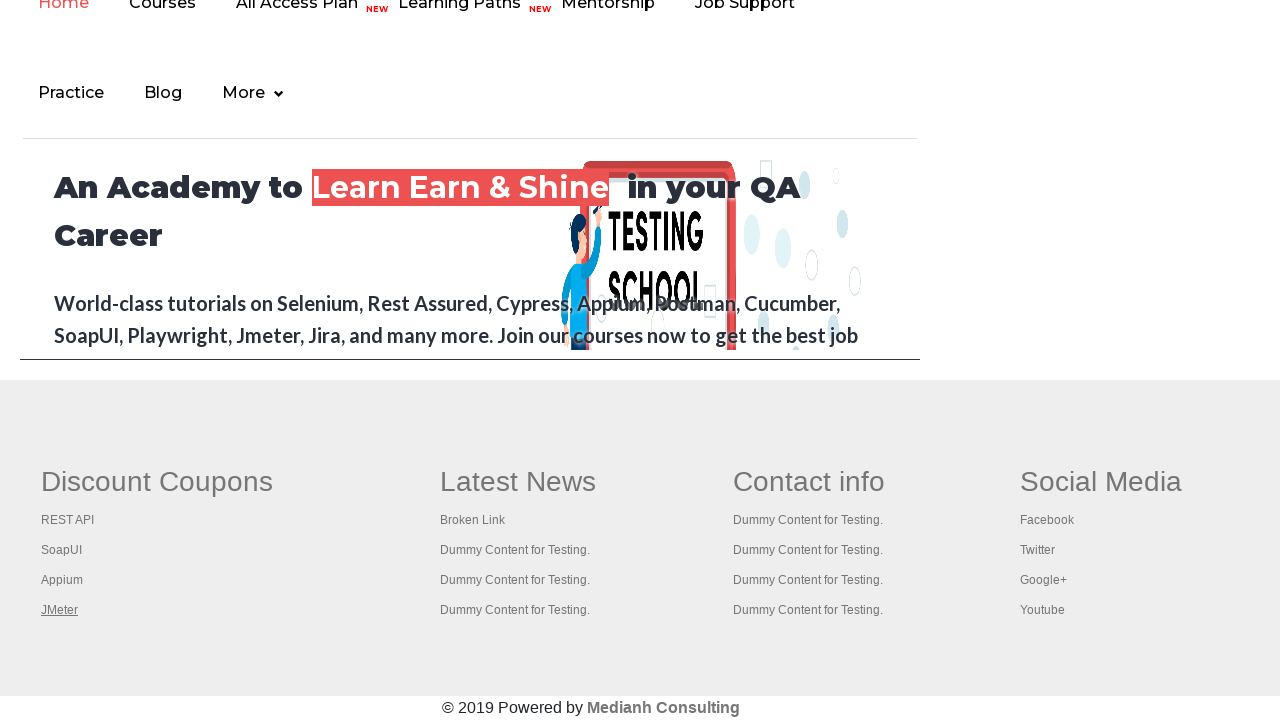

Switched to opened footer link page (Title: <bound method Page.title of <Page url='https://rahulshettyacademy.com/AutomationPractice/#'>>, URL: https://rahulshettyacademy.com/AutomationPractice/#)
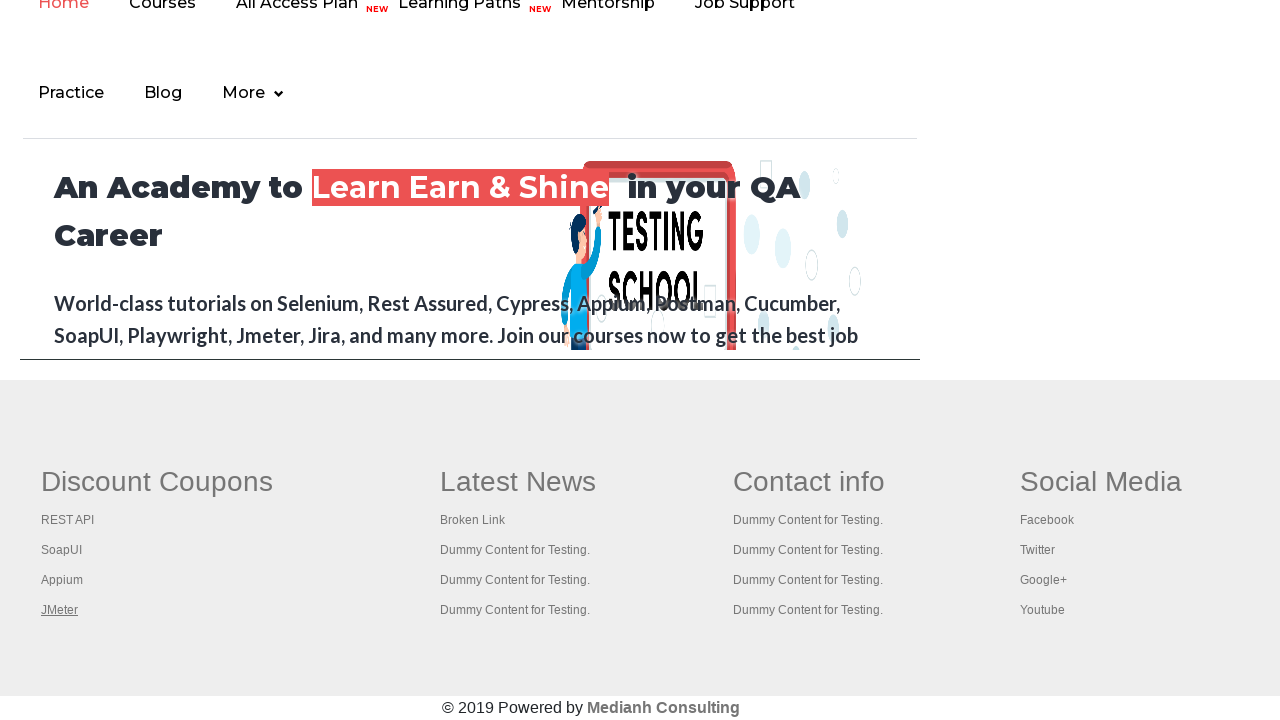

Switched to opened footer link page (Title: <bound method Page.title of <Page url='https://www.restapitutorial.com/'>>, URL: https://www.restapitutorial.com/)
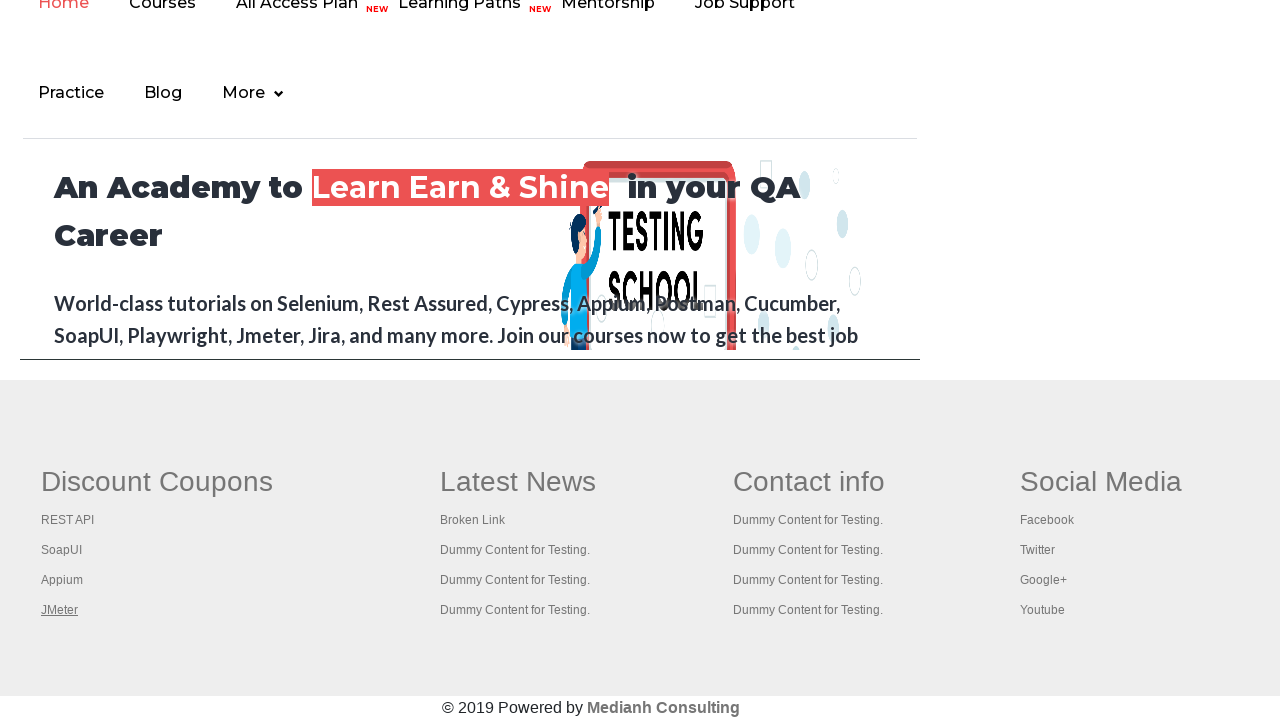

Switched to opened footer link page (Title: <bound method Page.title of <Page url='https://www.soapui.org/'>>, URL: https://www.soapui.org/)
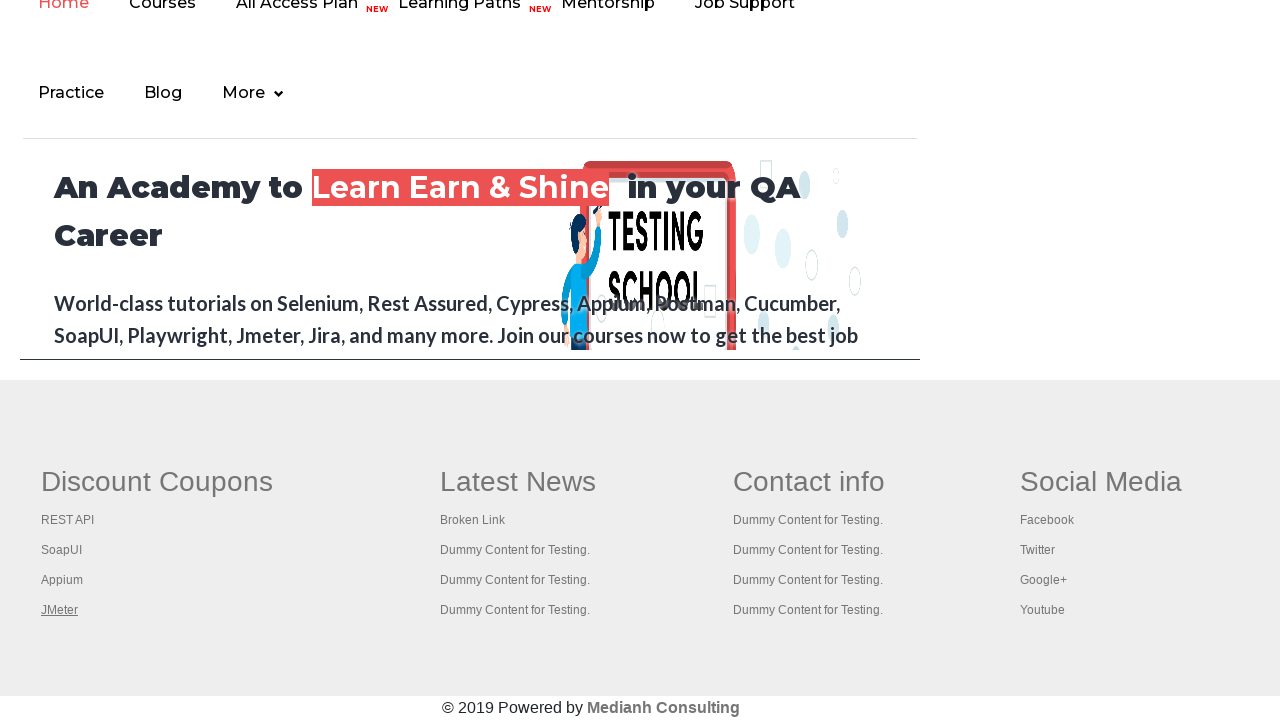

Switched to opened footer link page (Title: <bound method Page.title of <Page url='https://courses.rahulshettyacademy.com/p/appium-tutorial'>>, URL: https://courses.rahulshettyacademy.com/p/appium-tutorial)
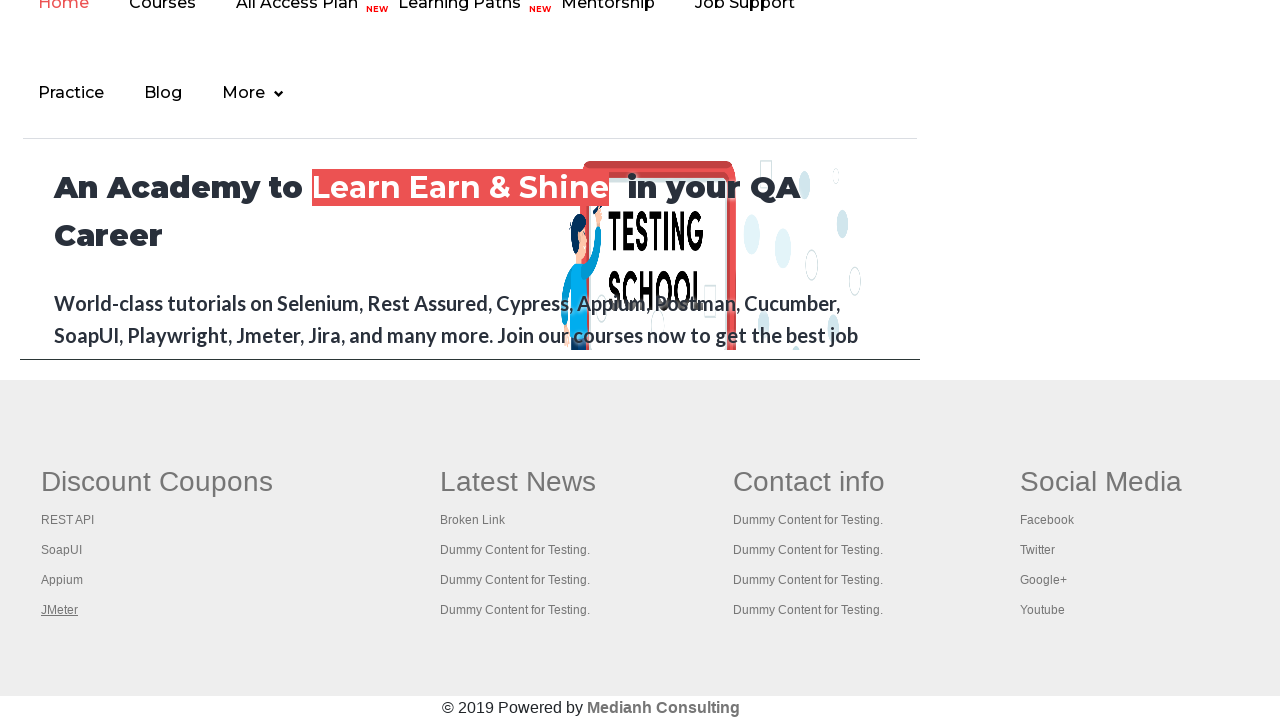

Switched to opened footer link page (Title: <bound method Page.title of <Page url='https://jmeter.apache.org/'>>, URL: https://jmeter.apache.org/)
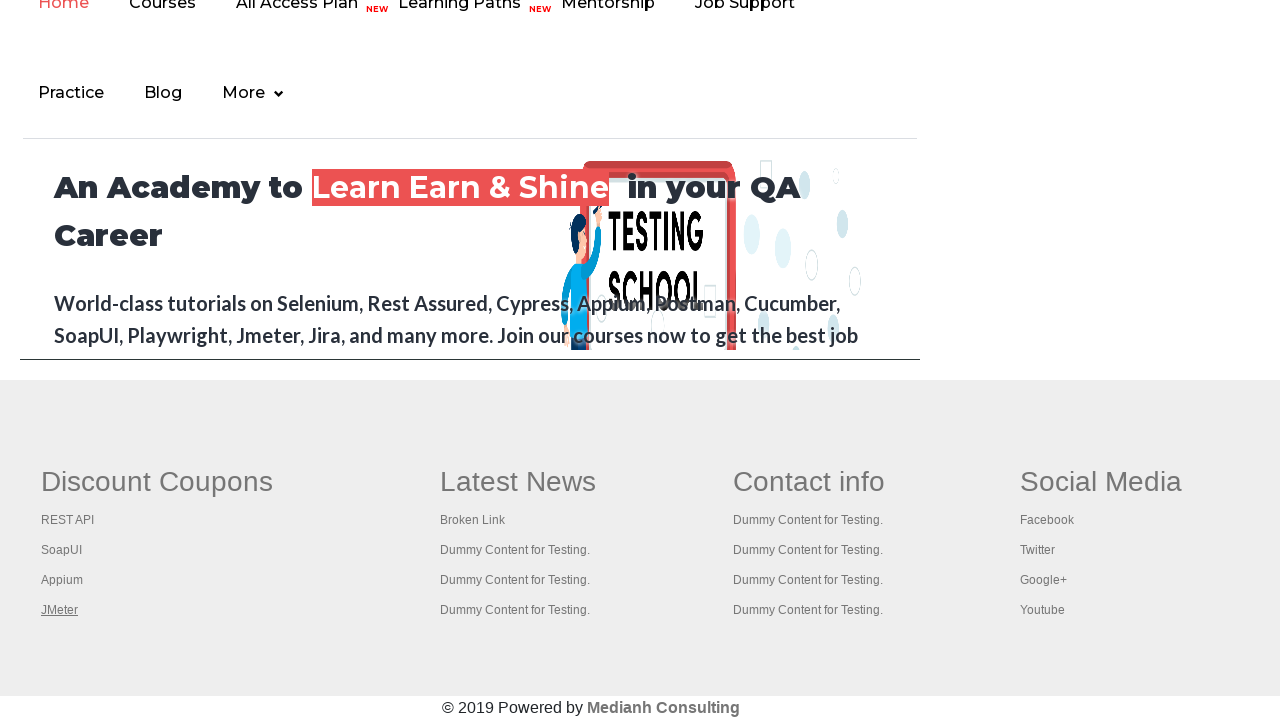

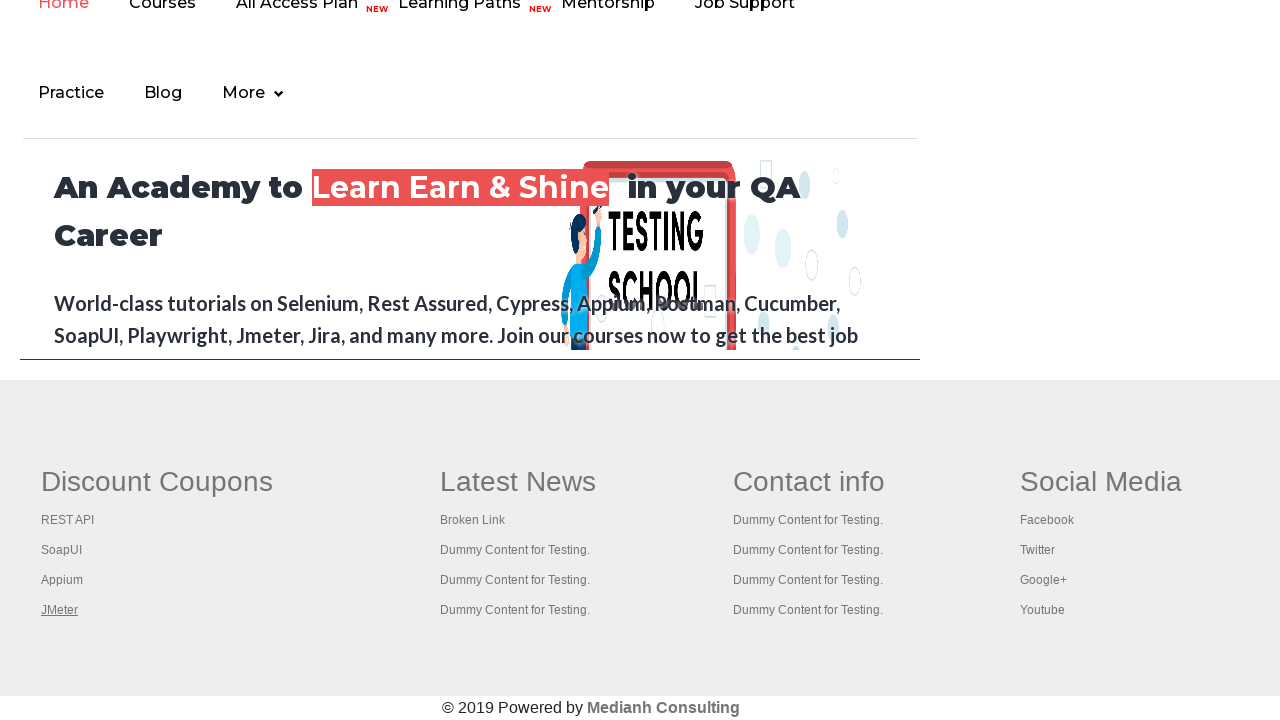